Navigates to Demoblaze store, filters by category, selects a product, and verifies the Add to Cart button is displayed

Starting URL: https://www.demoblaze.com

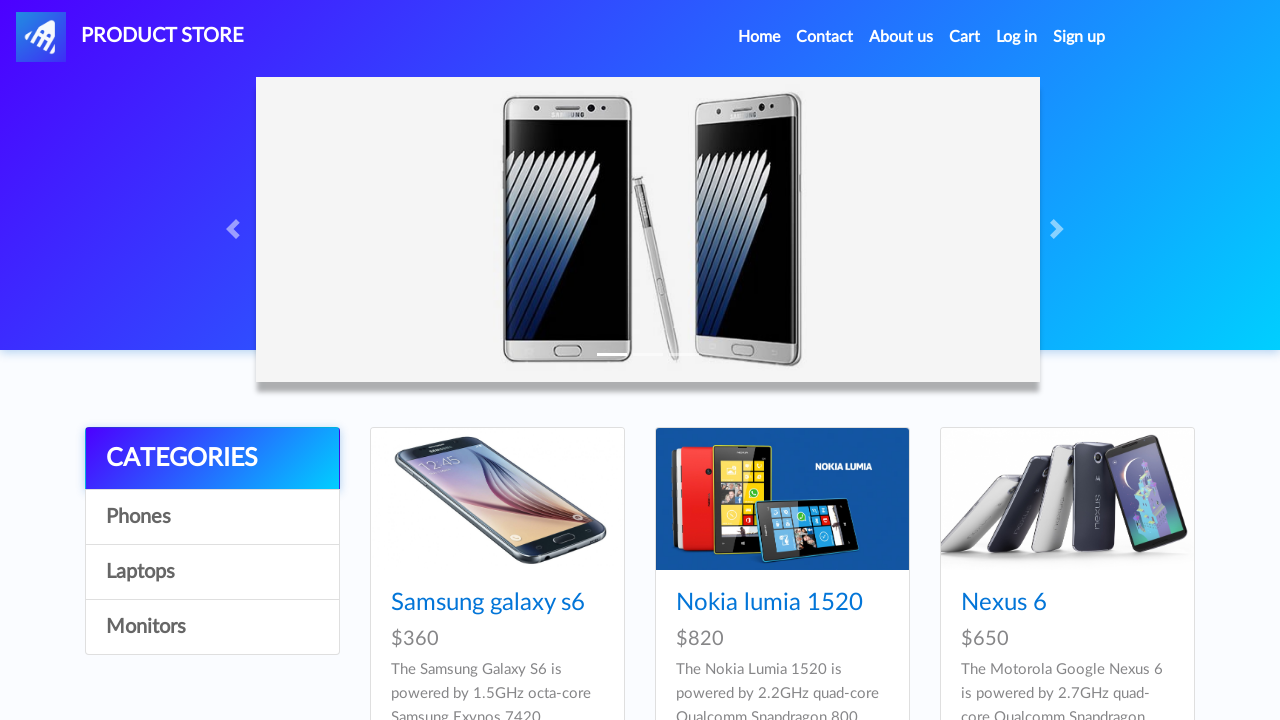

Clicked on Laptops category filter at (212, 627) on xpath=//div[@class='list-group']/a[4]
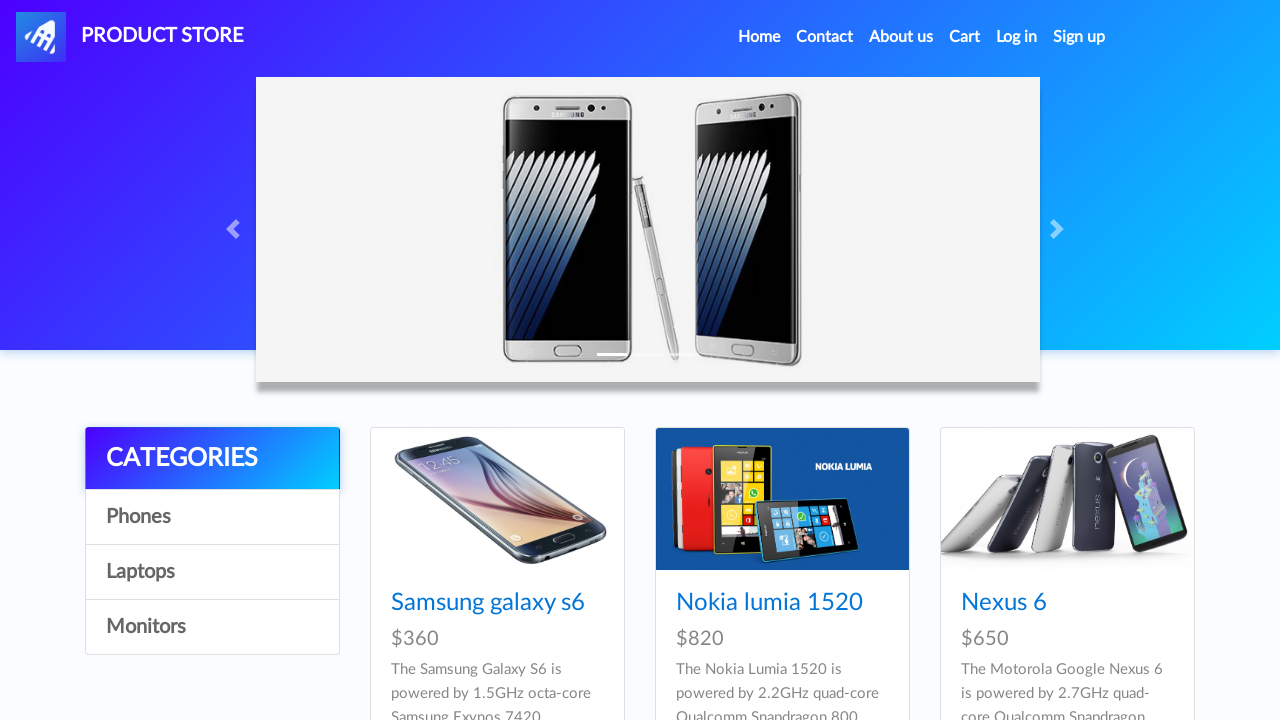

Waited 1 second for products to load
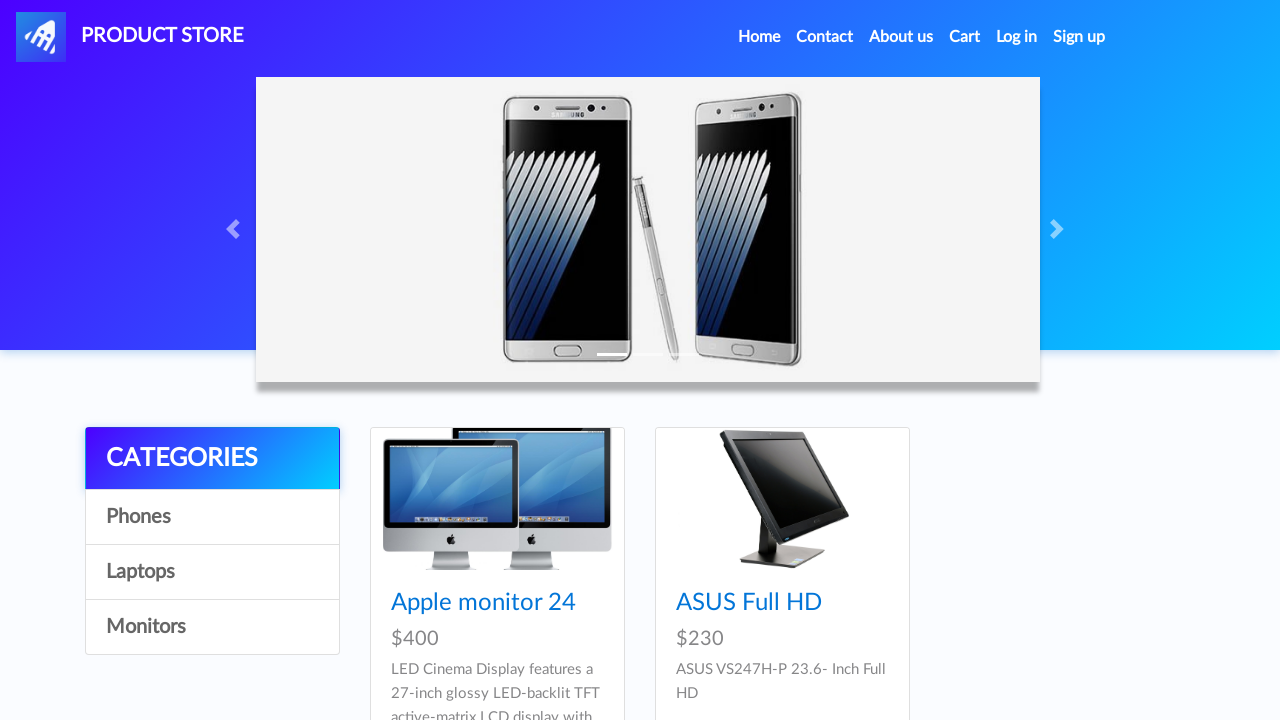

Clicked on product with idp_=10 at (484, 603) on //div[@class='card-block']/h4[1]/a[@href="prod.html?idp_=10"]
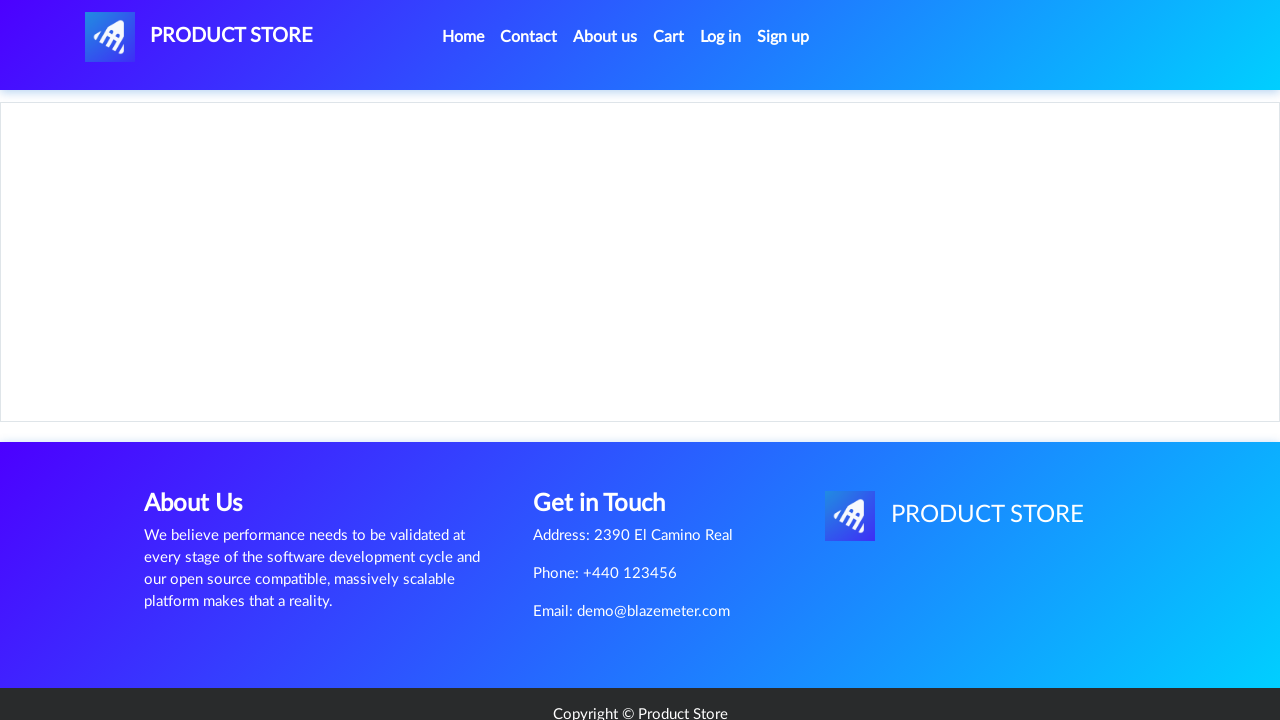

Verified Add to Cart button is displayed
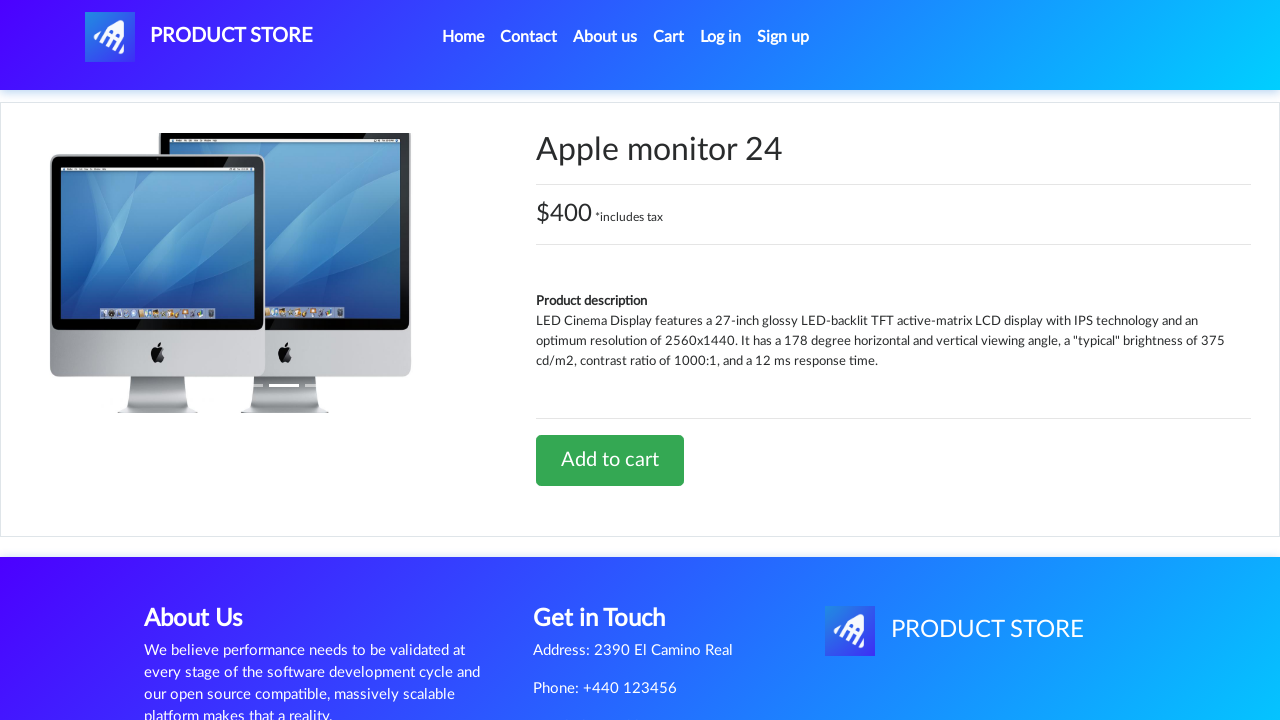

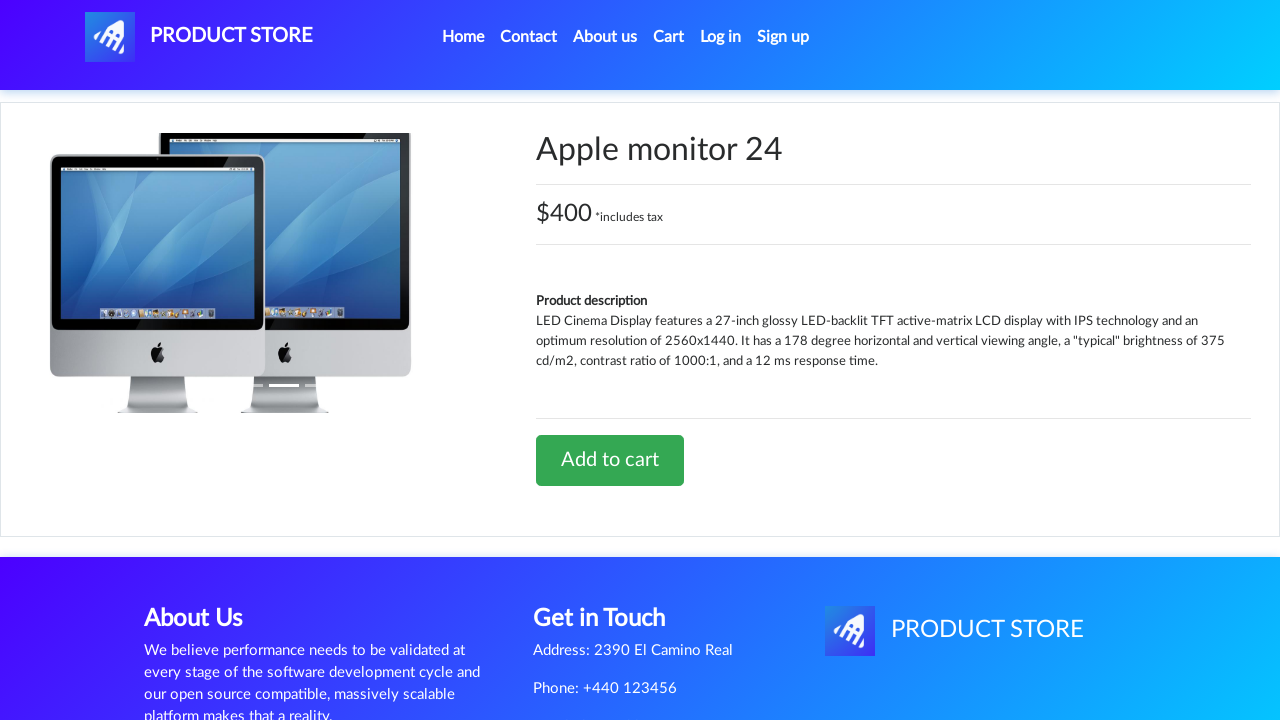